Navigates to Apple's iPhone purchase page and clicks on the iPhone 16 option button to view that product category.

Starting URL: https://www.apple.com/shop/buy-iphone

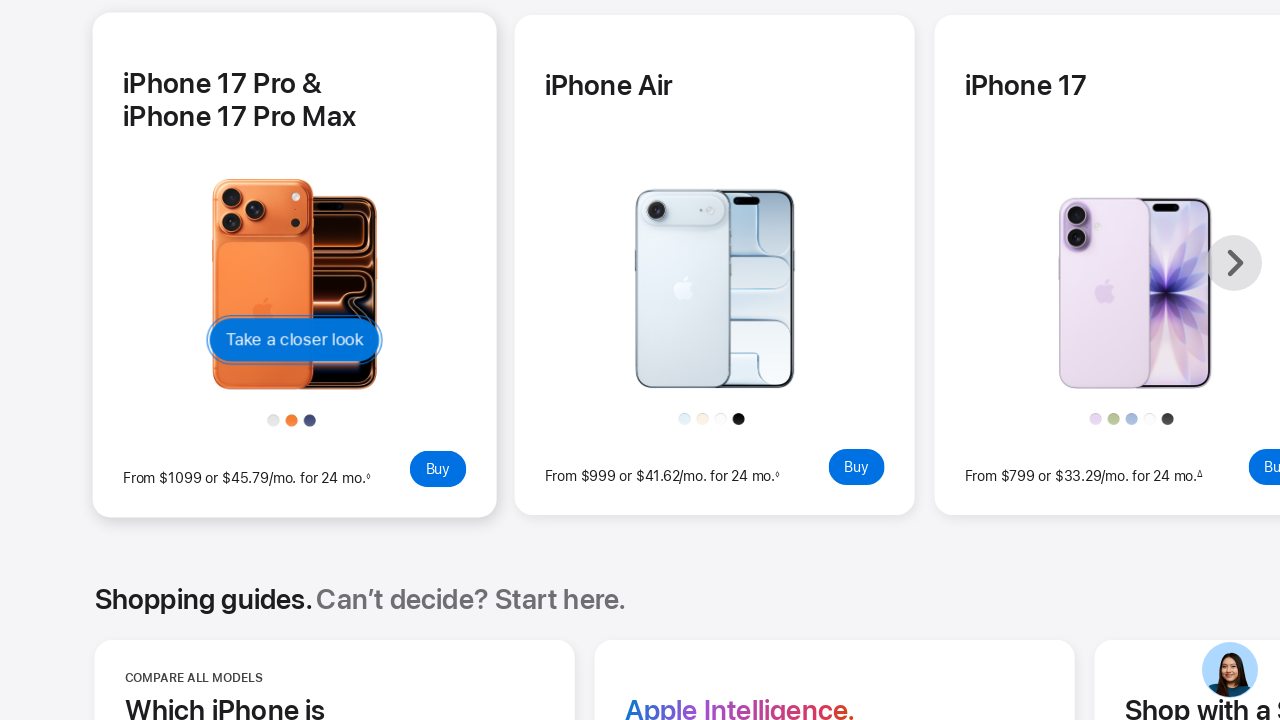

Waited for page to load with networkidle state
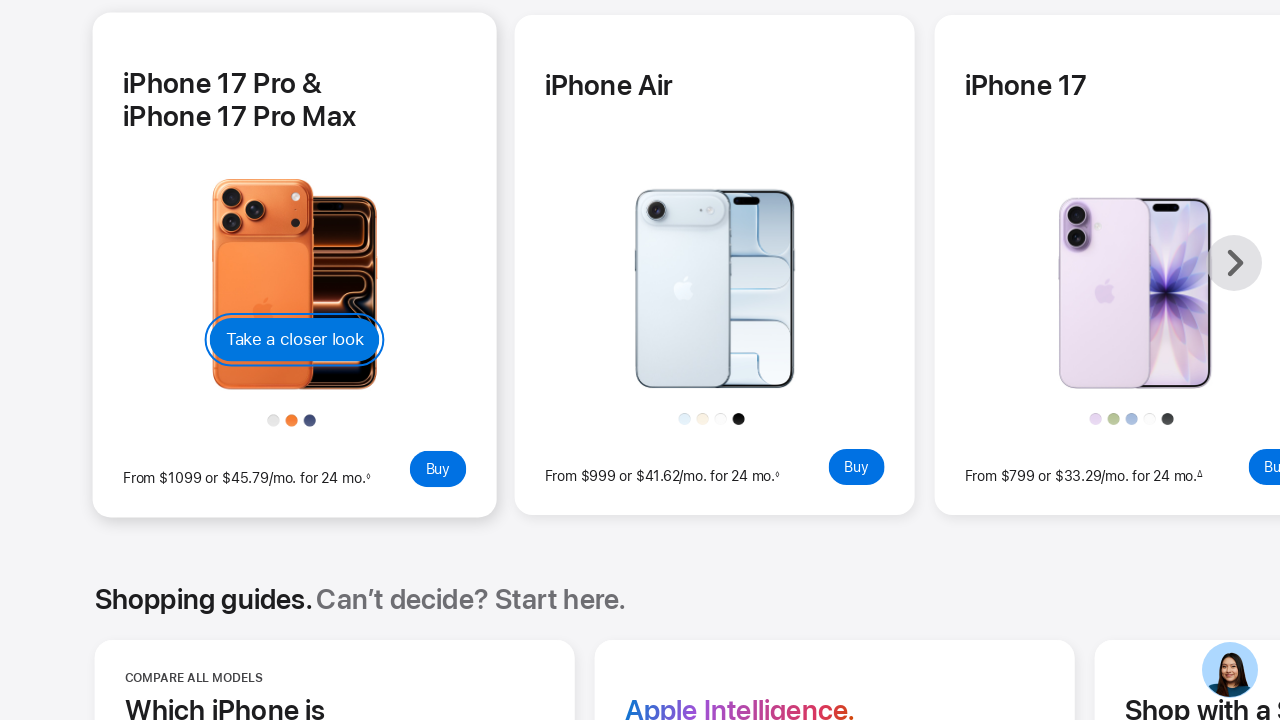

Clicked on iPhone 16 option button at (295, 340) on xpath=//button[@data-index='1']
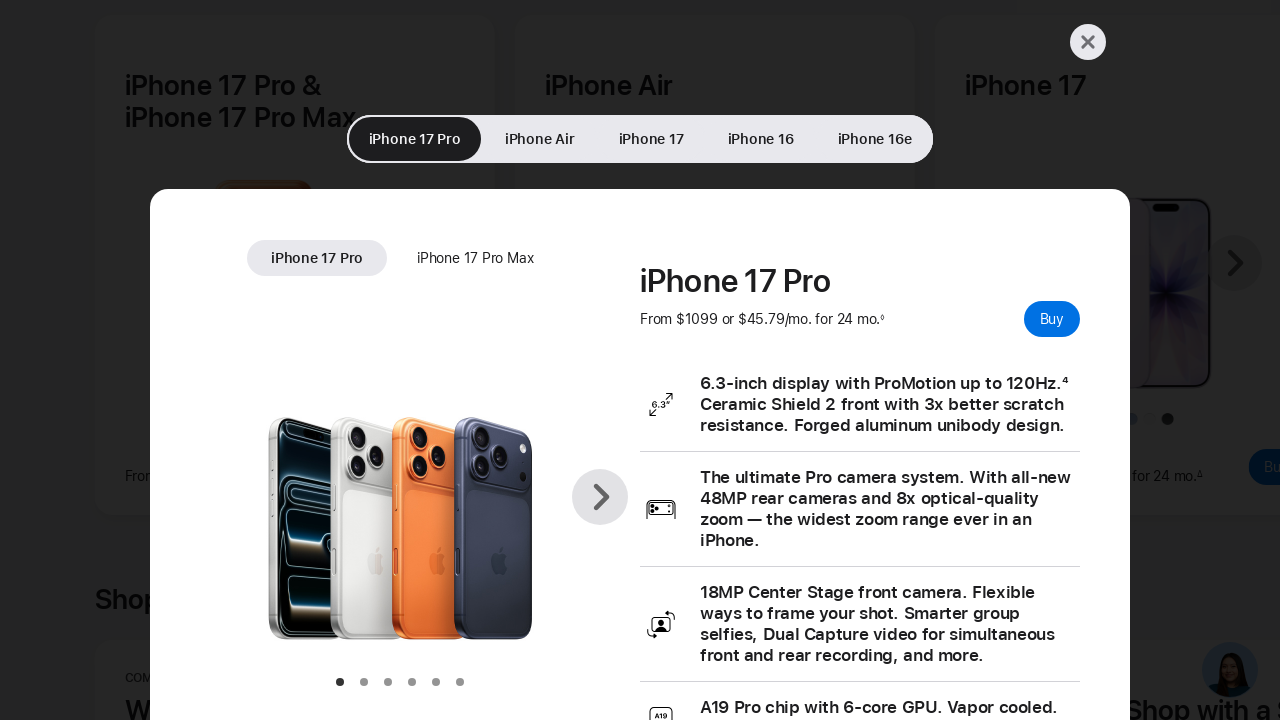

Waited 2 seconds for product details to load
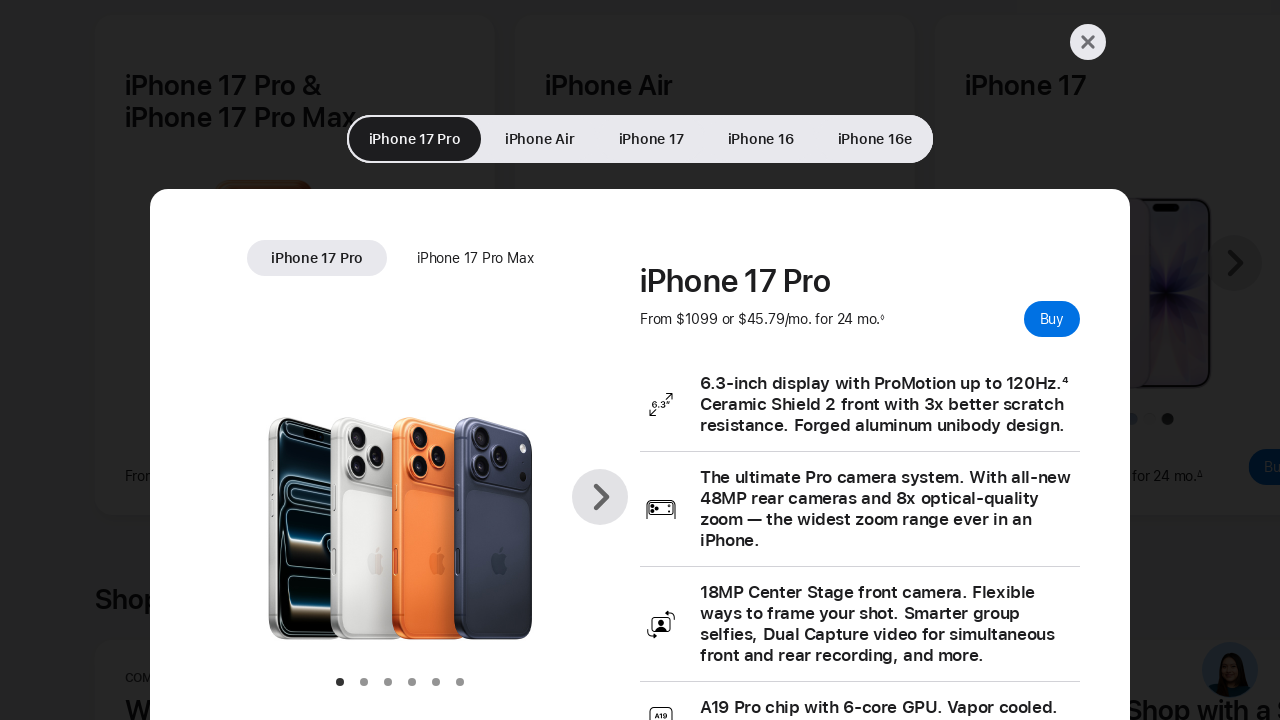

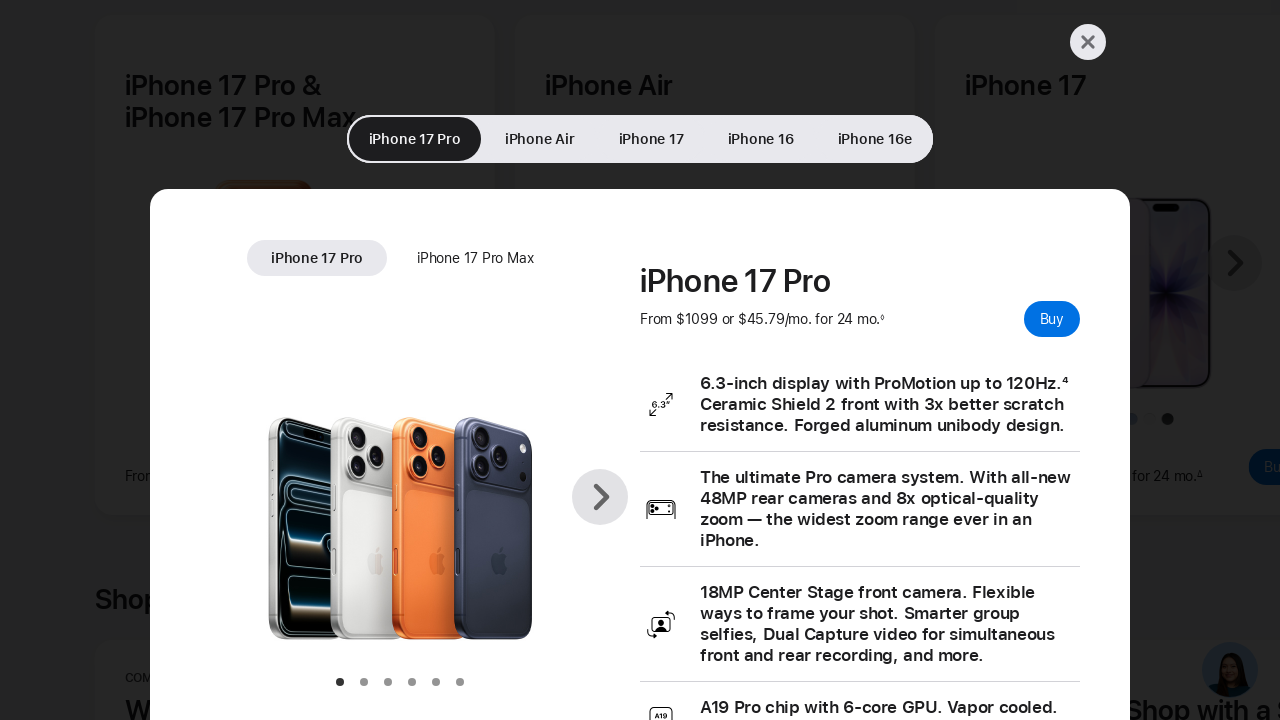